Tests mouse hover functionality on the SpiceJet website by hovering over the SpiceClub menu item and clicking on a submenu link that appears

Starting URL: https://www.spicejet.com/

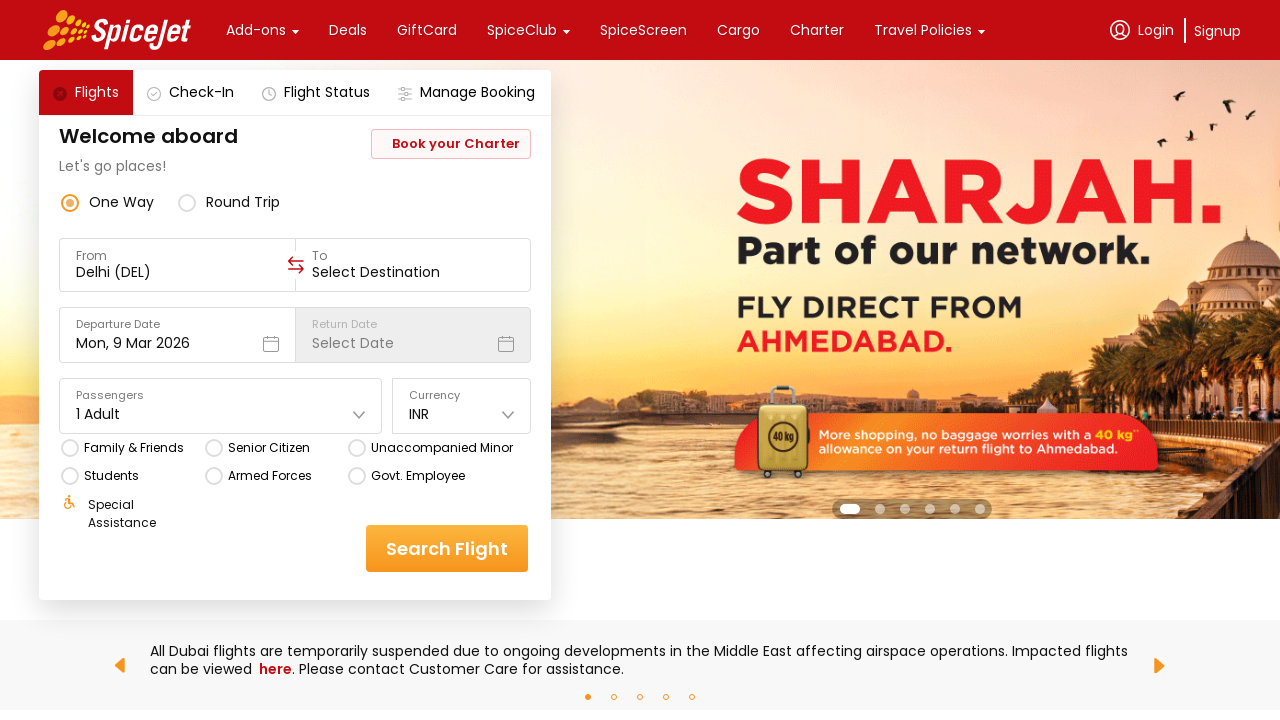

Hovered over SpiceClub menu item at (522, 30) on xpath=//div[text()='SpiceClub'][1]
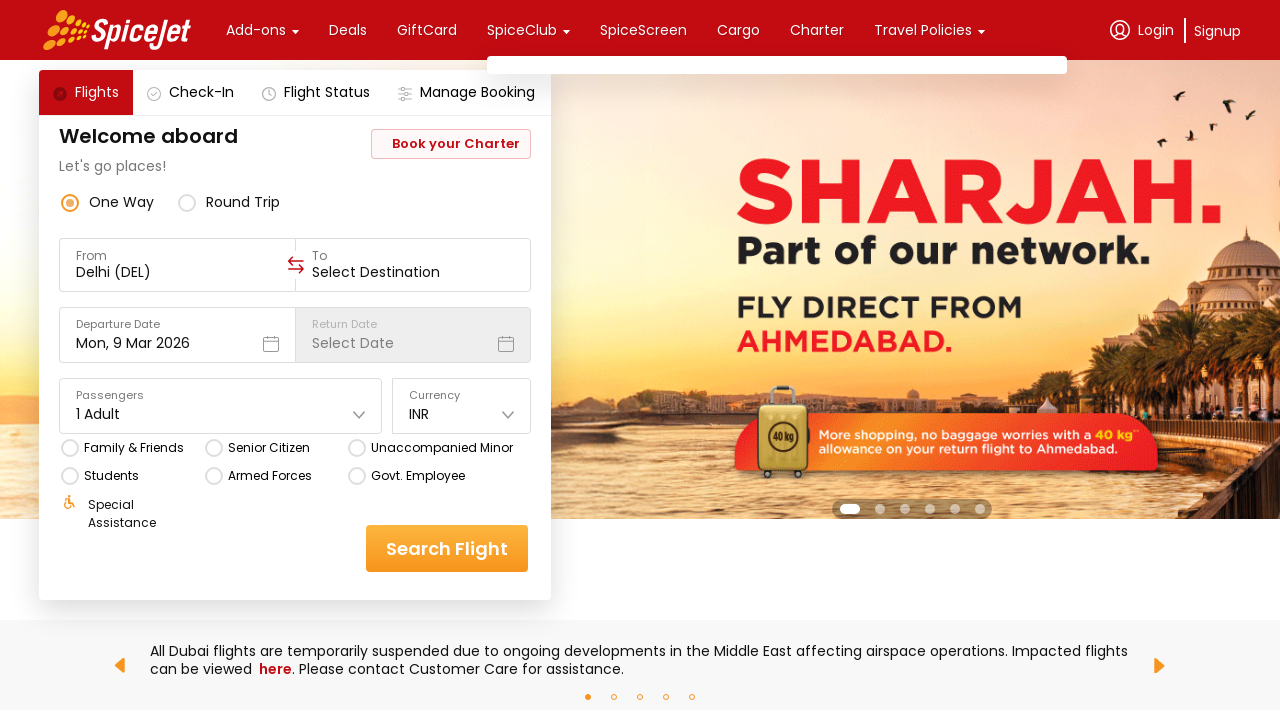

Submenu link became visible after hover
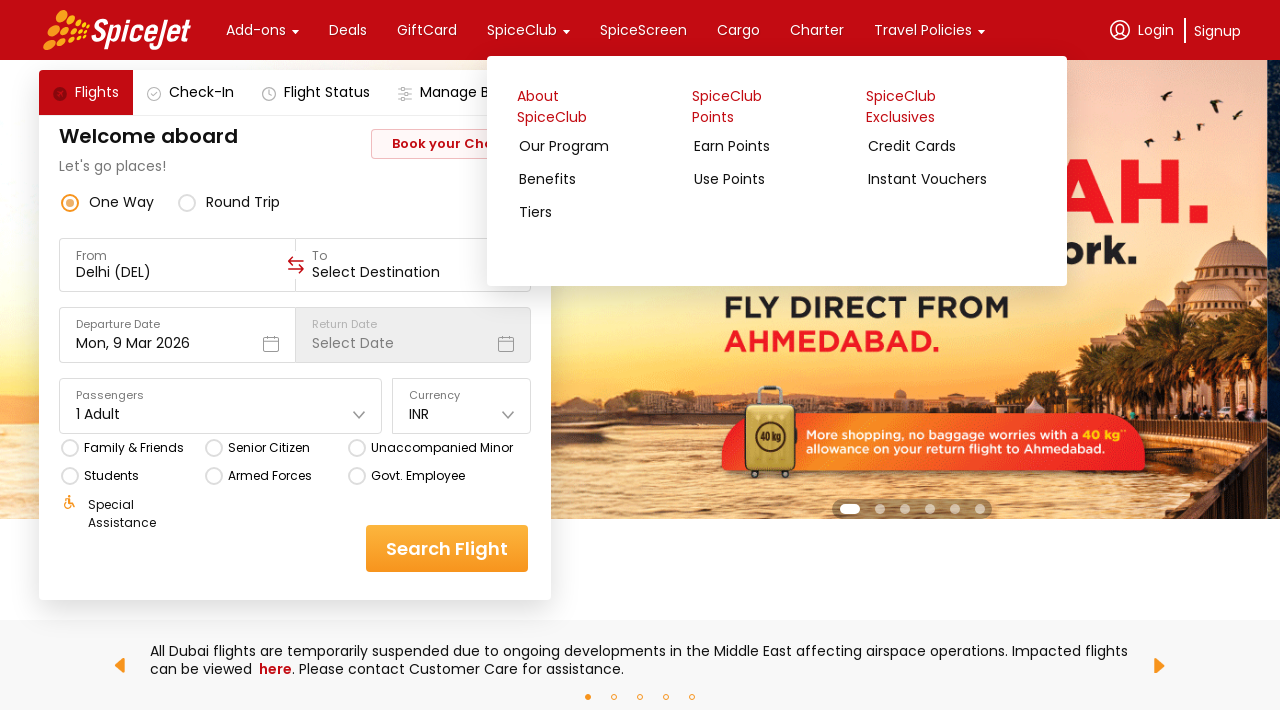

Clicked on program link in SpiceClub submenu at (601, 152) on xpath=//a[contains(@href,'/home#program')]
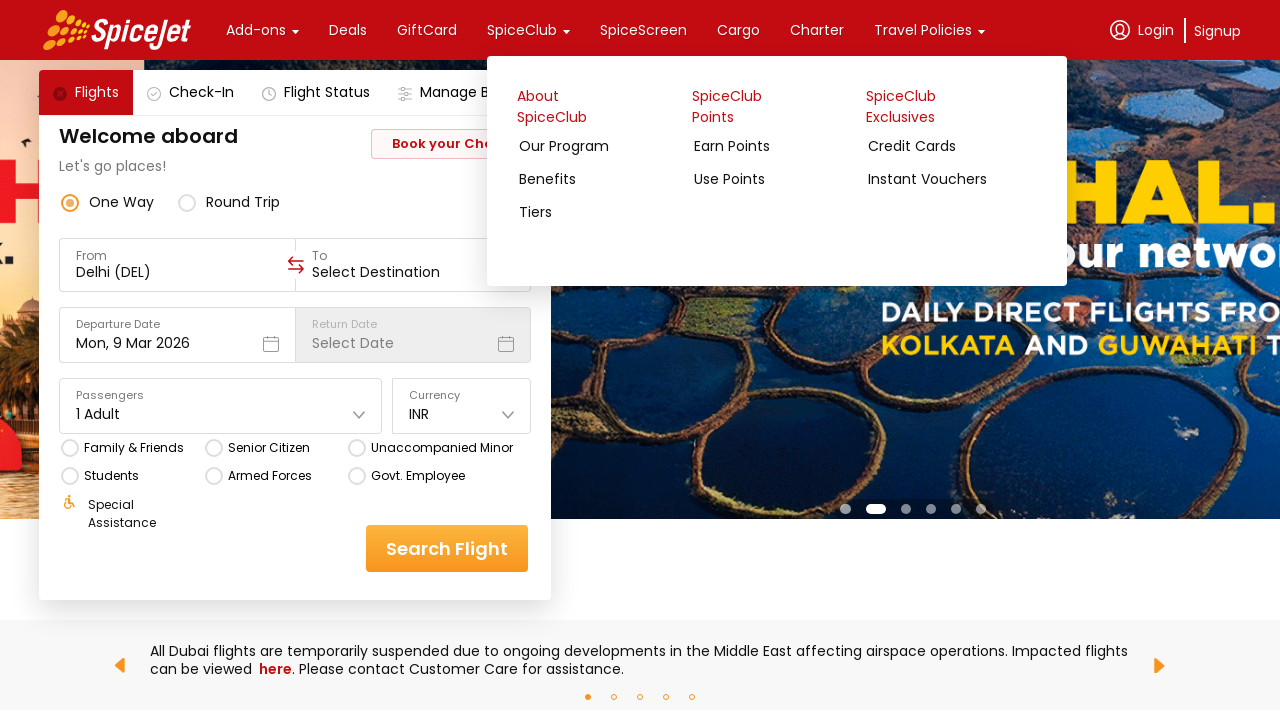

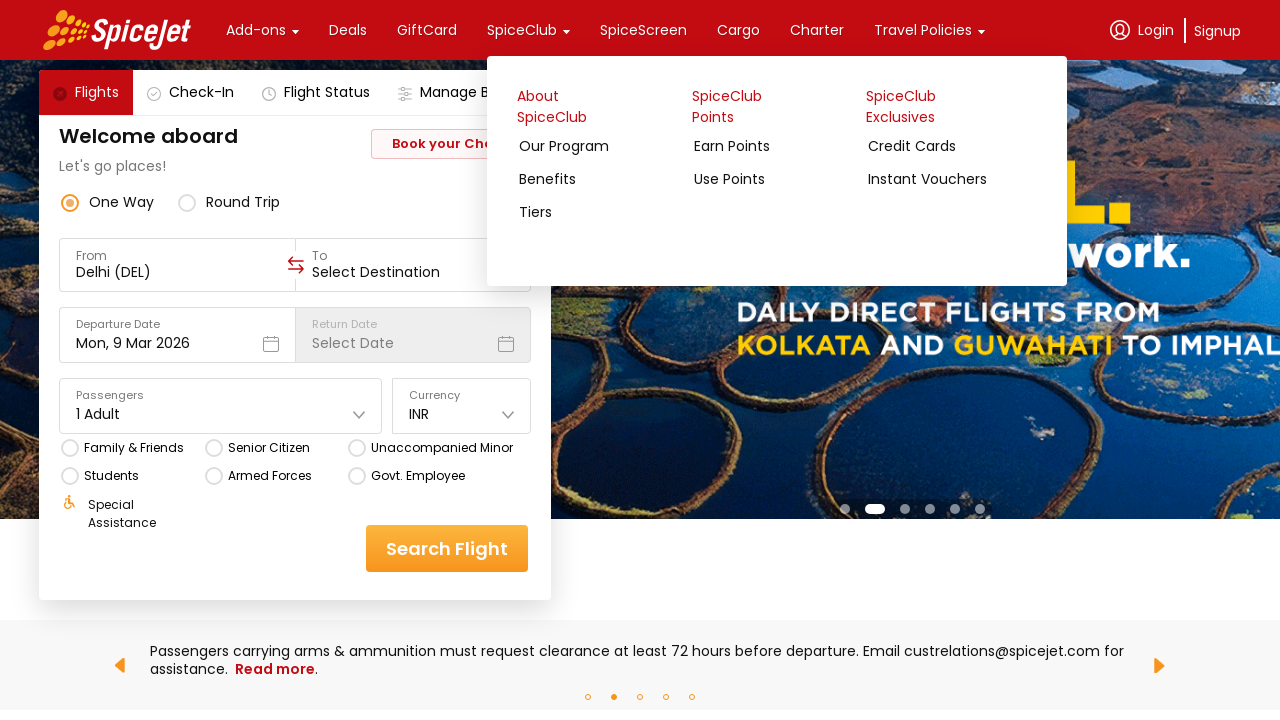